Tests form validation with valid name but invalid month (00), verifying date error is shown but name error is not

Starting URL: https://elenarivero.github.io/ejercicio3/index.html

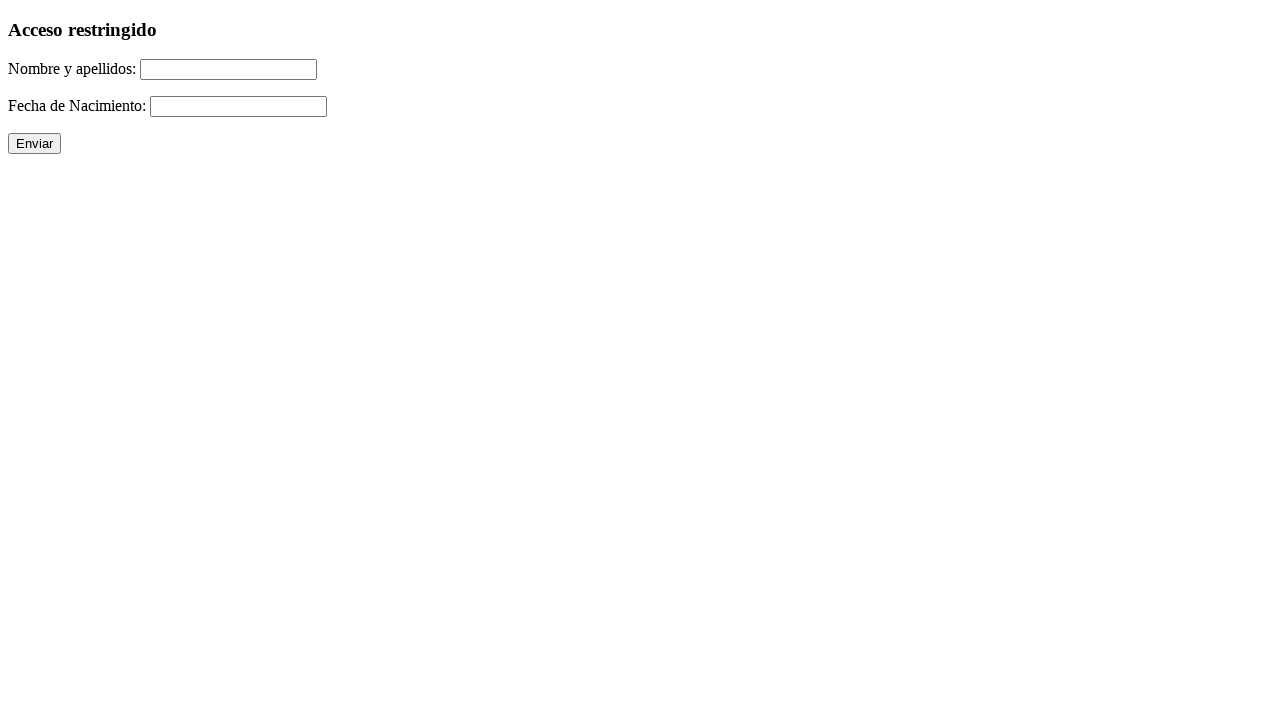

Filled name field with 'Ruben' on #nomap
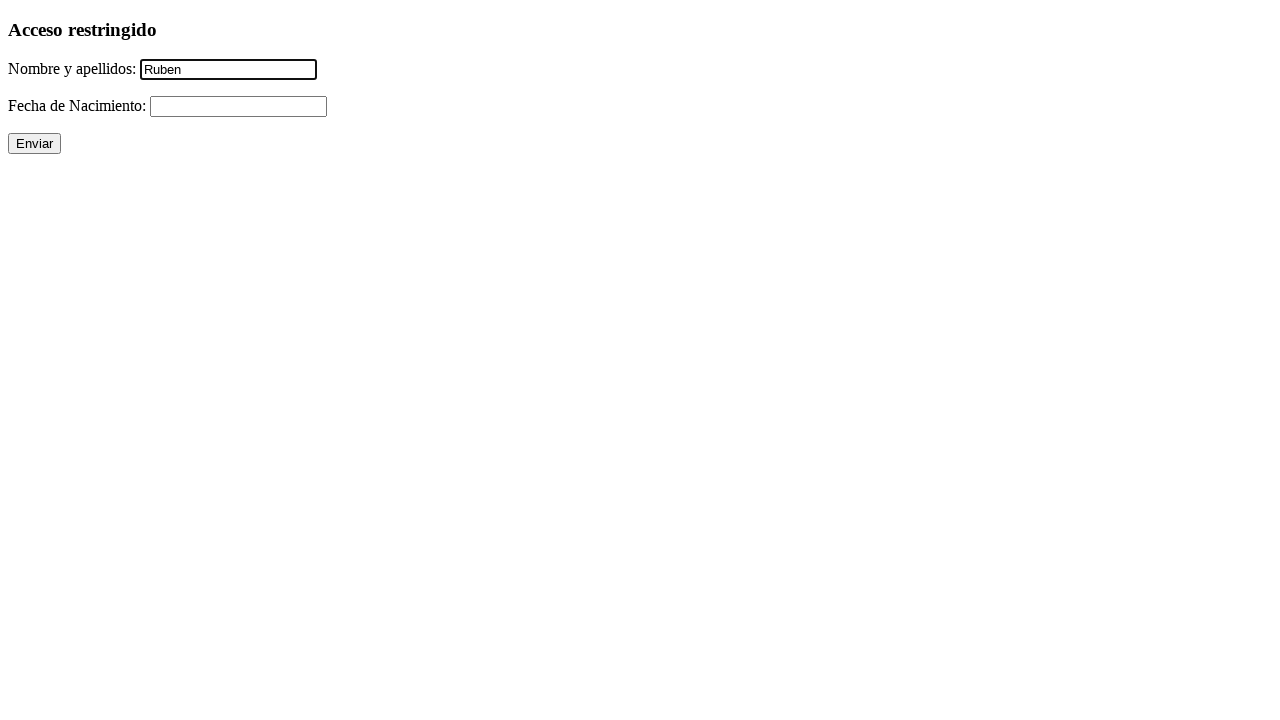

Filled date field with invalid month '15/00/2005' on #fecha
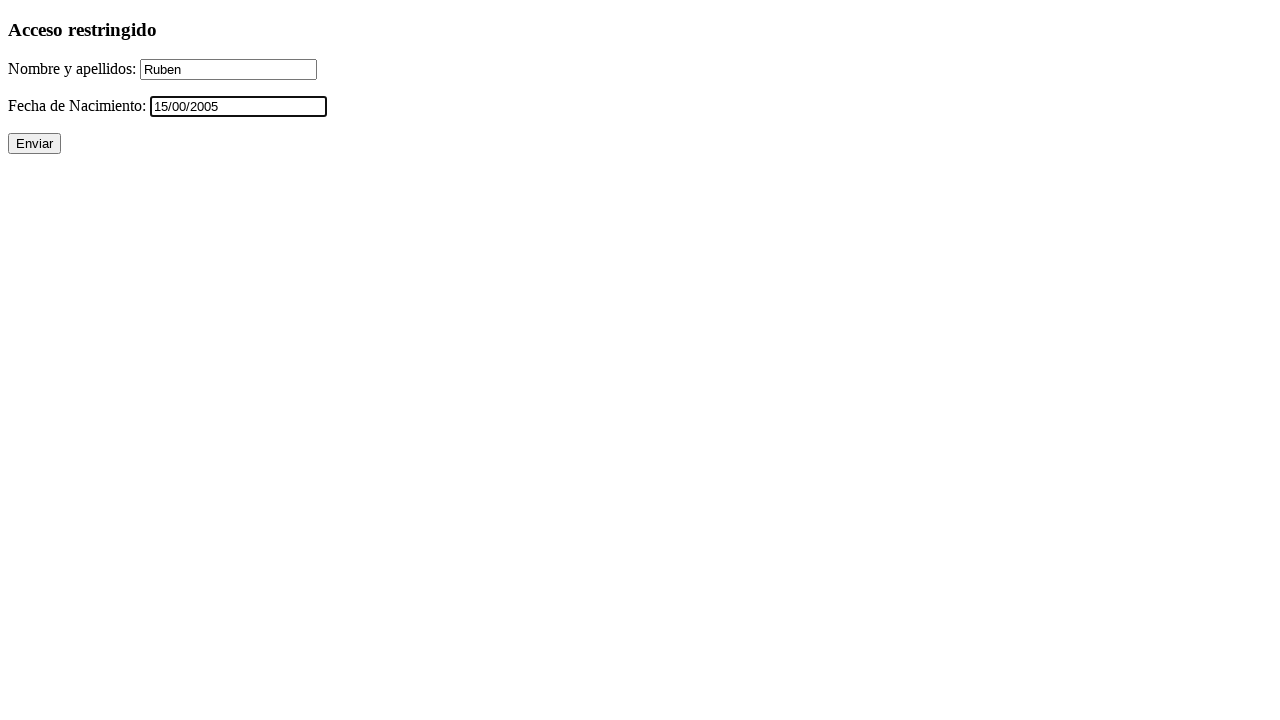

Clicked form submit button at (34, 144) on xpath=//p/input[@type='submit']
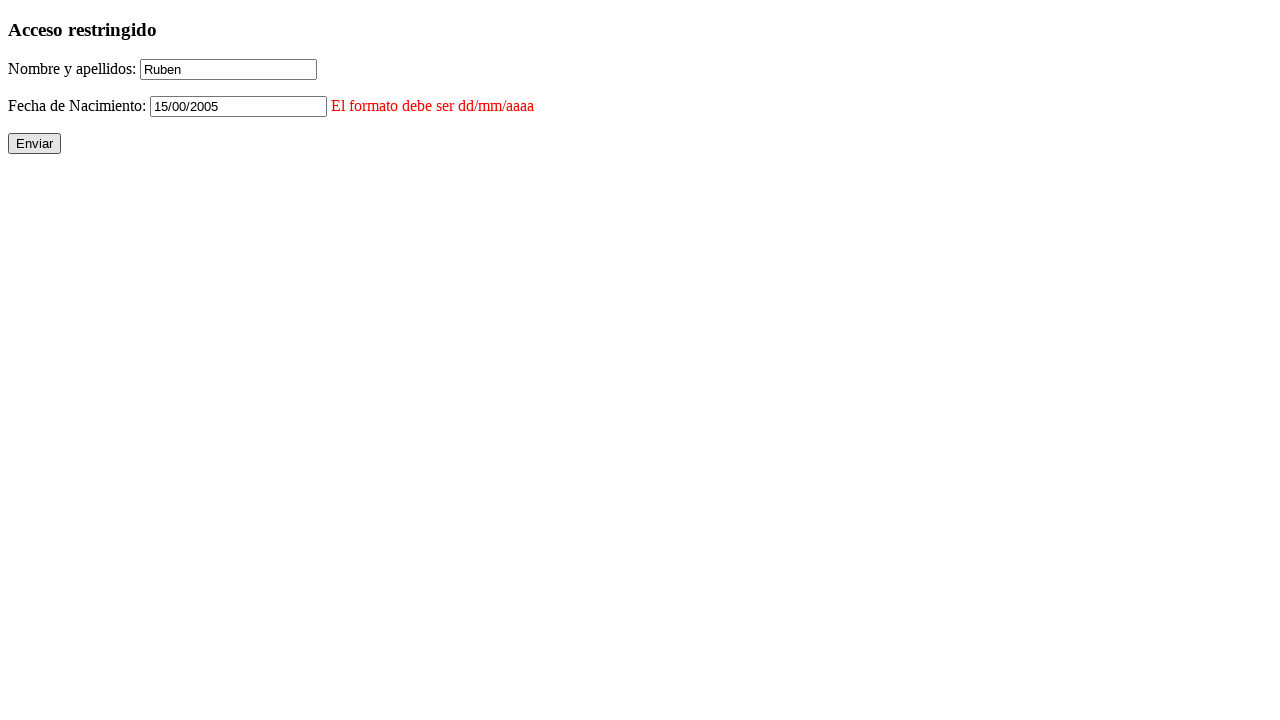

Verified name error is not visible
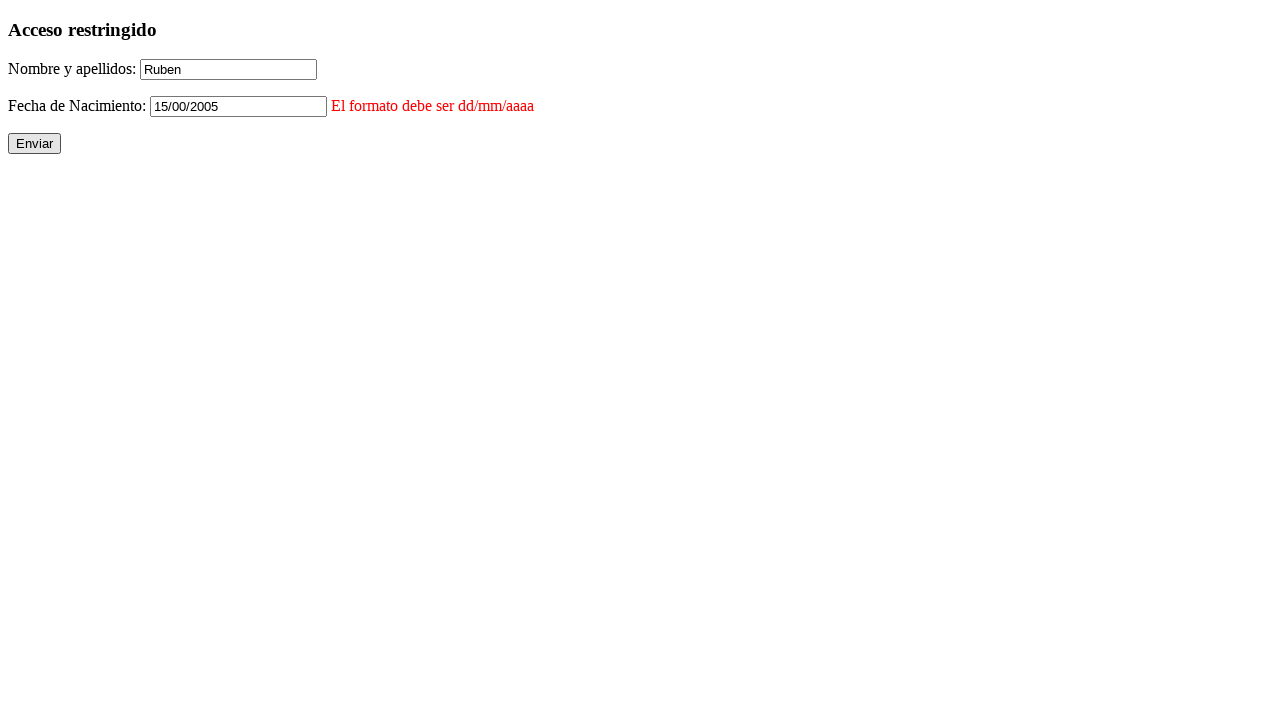

Verified date error is visible
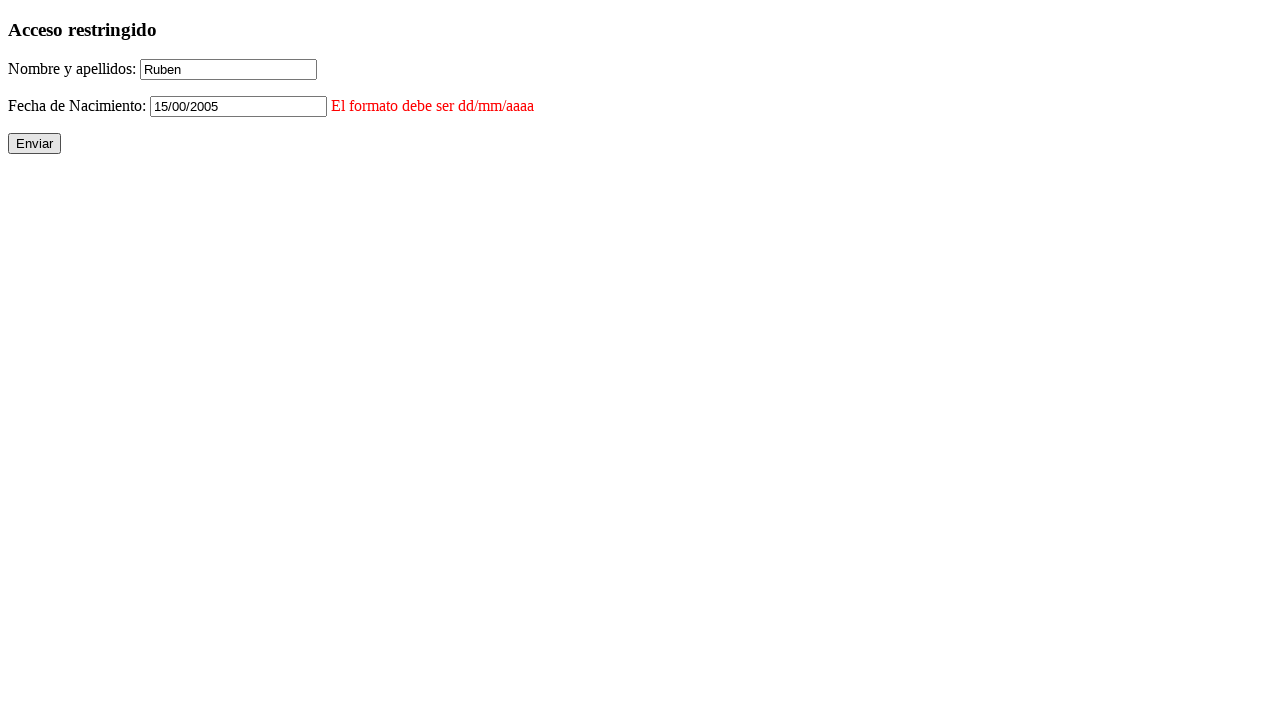

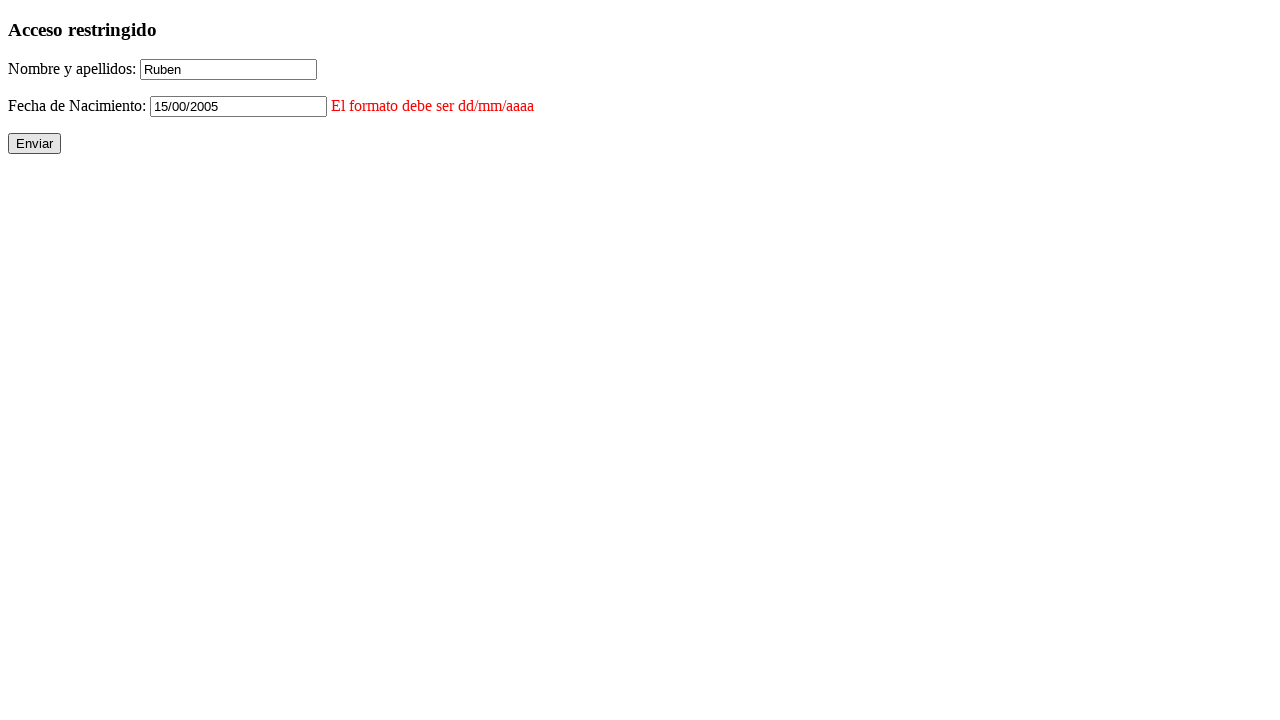